Tests handling of a JavaScript confirmation dialog by switching to an iframe, triggering the confirm dialog, and dismissing it

Starting URL: https://www.w3schools.com/js/tryit.asp?filename=tryjs_confirm

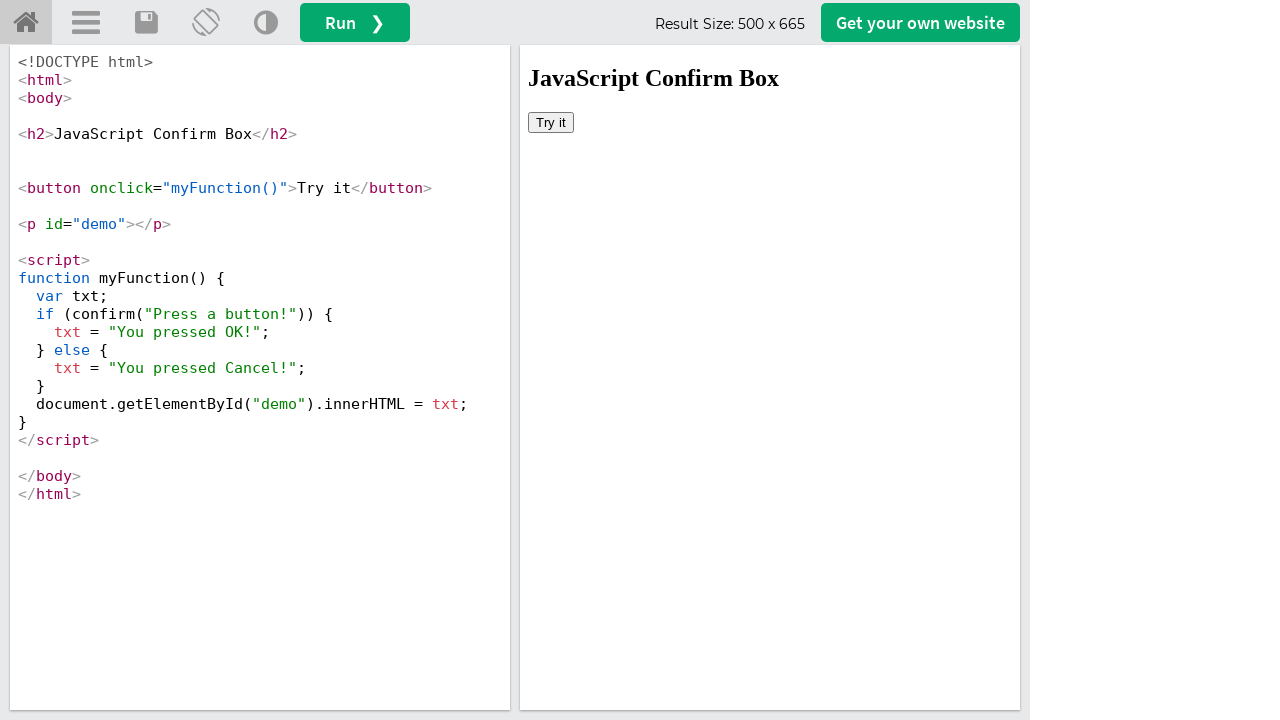

Located iframe with ID 'iframeResult' containing the demo
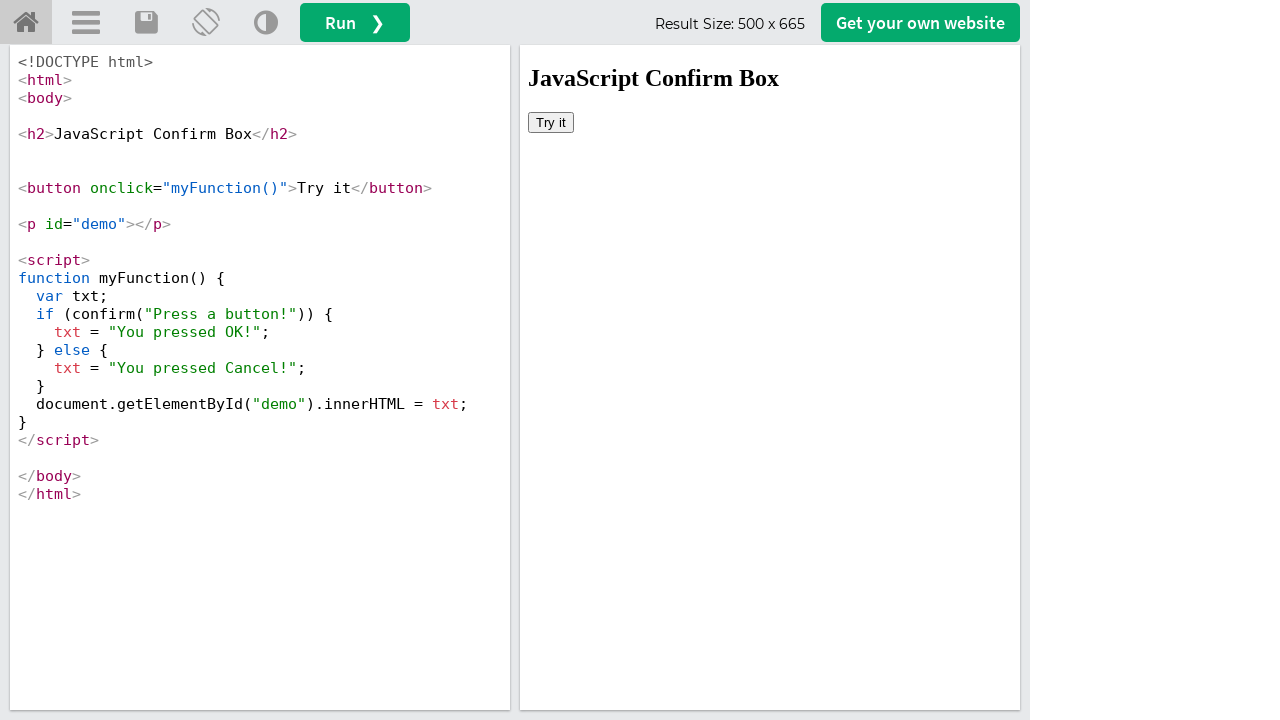

Clicked 'Try it' button to trigger confirmation dialog at (551, 122) on #iframeResult >> internal:control=enter-frame >> button:has-text('Try it')
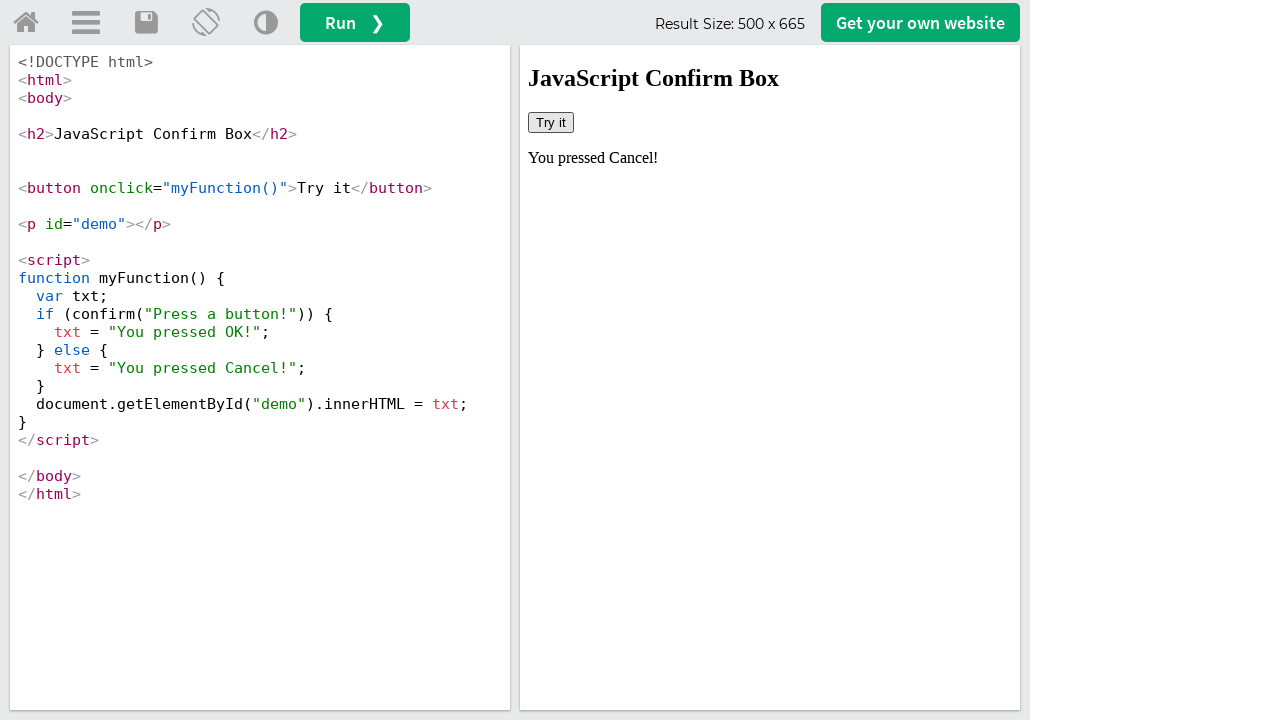

Set up dialog handler to dismiss confirmation dialog
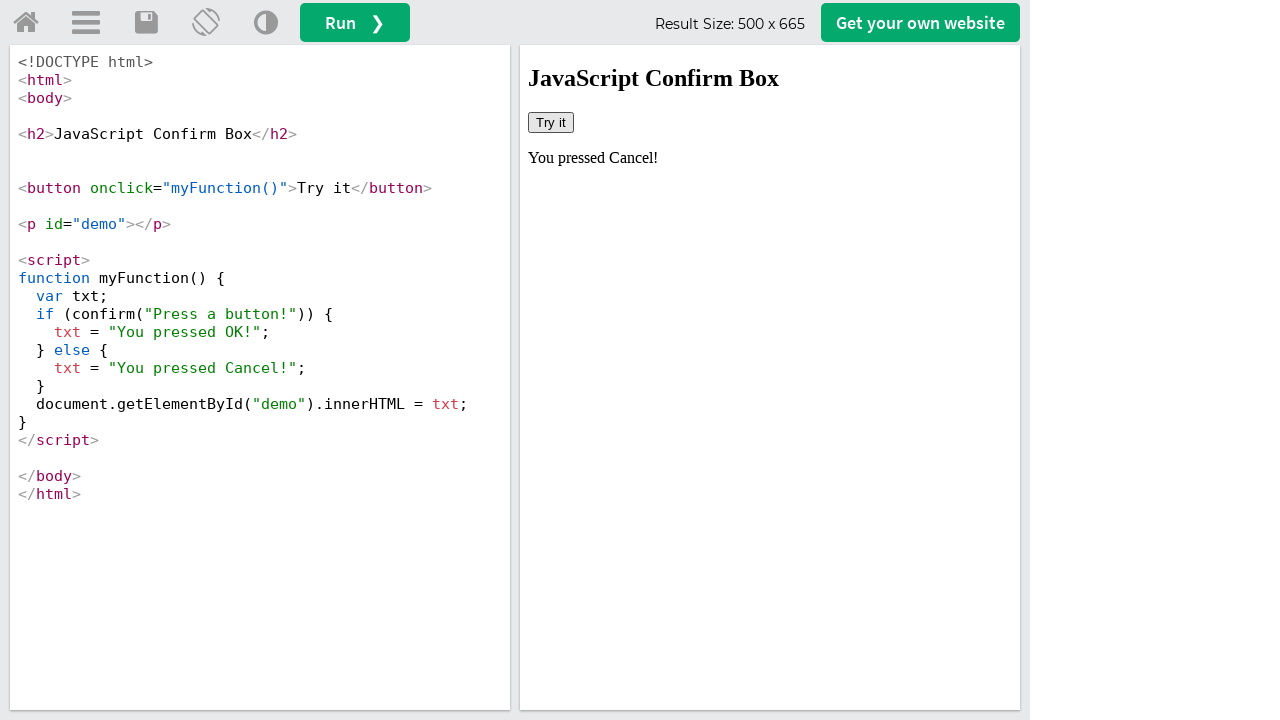

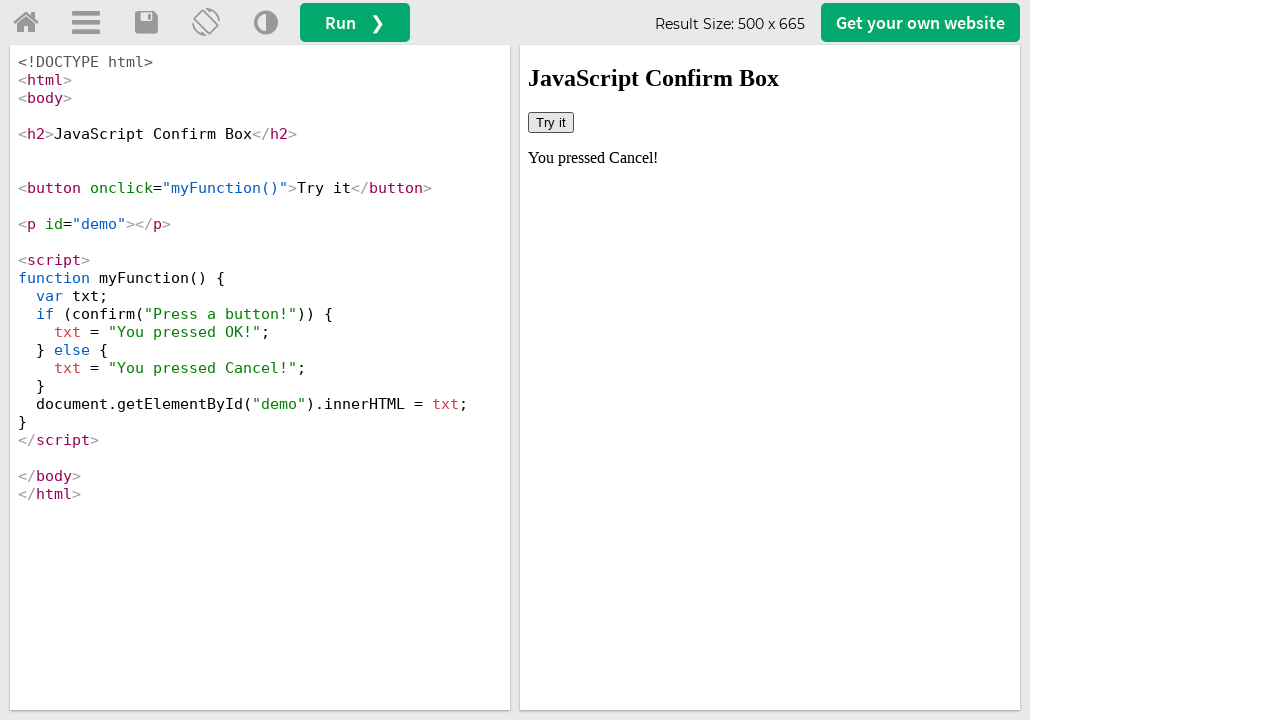